Tests text field input by writing text and verifying the value

Starting URL: https://wcaquino.me/selenium/componentes.html

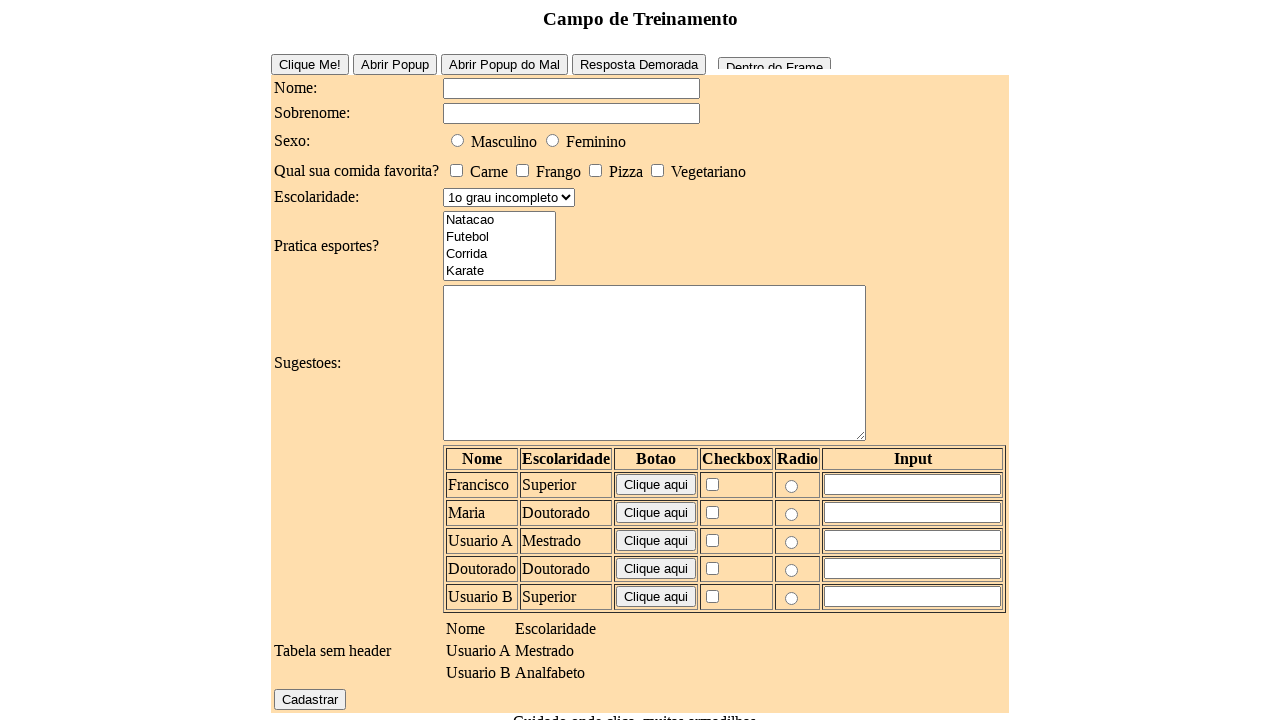

Filled text field with 'teste de escrita' on #elementosForm\:nome
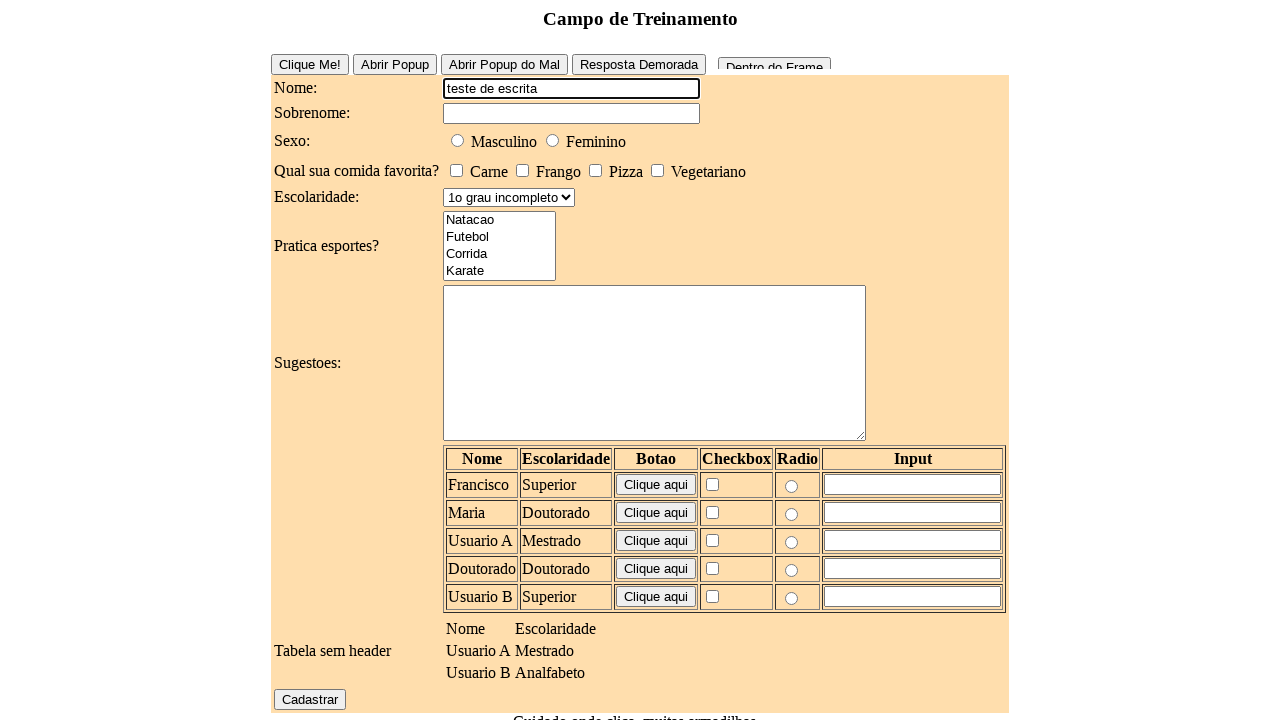

Verified text field contains 'teste de escrita'
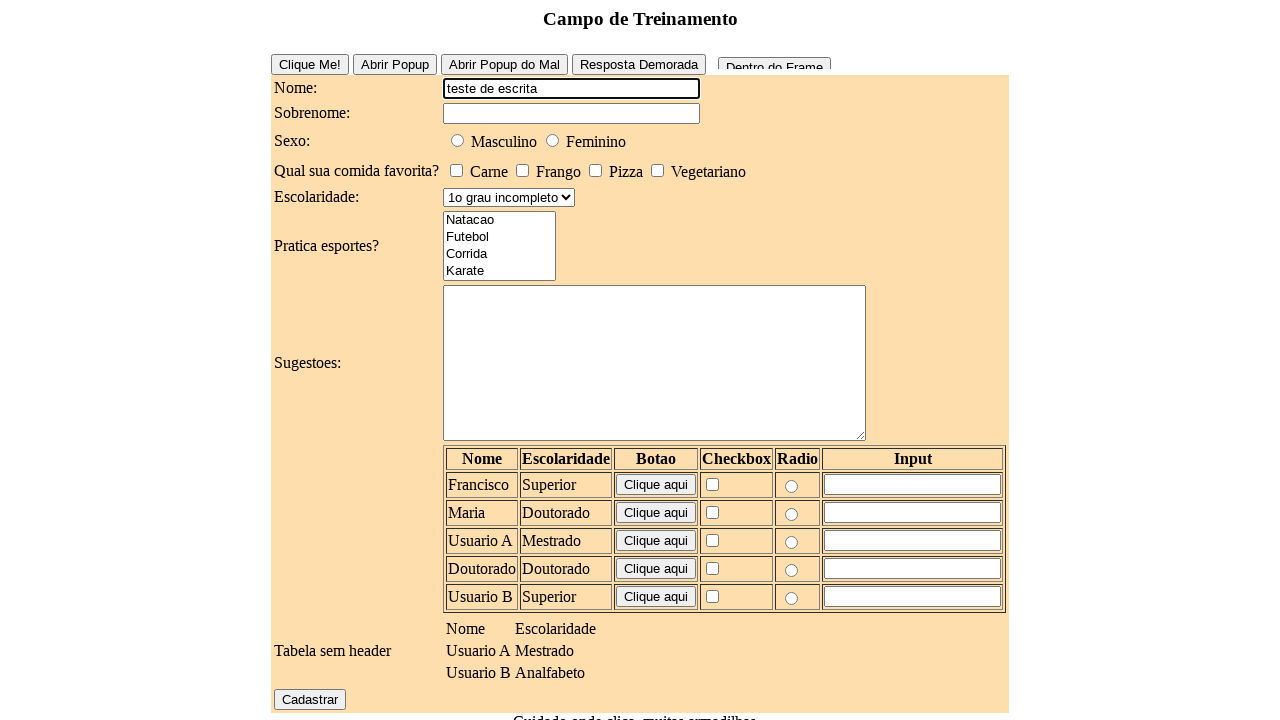

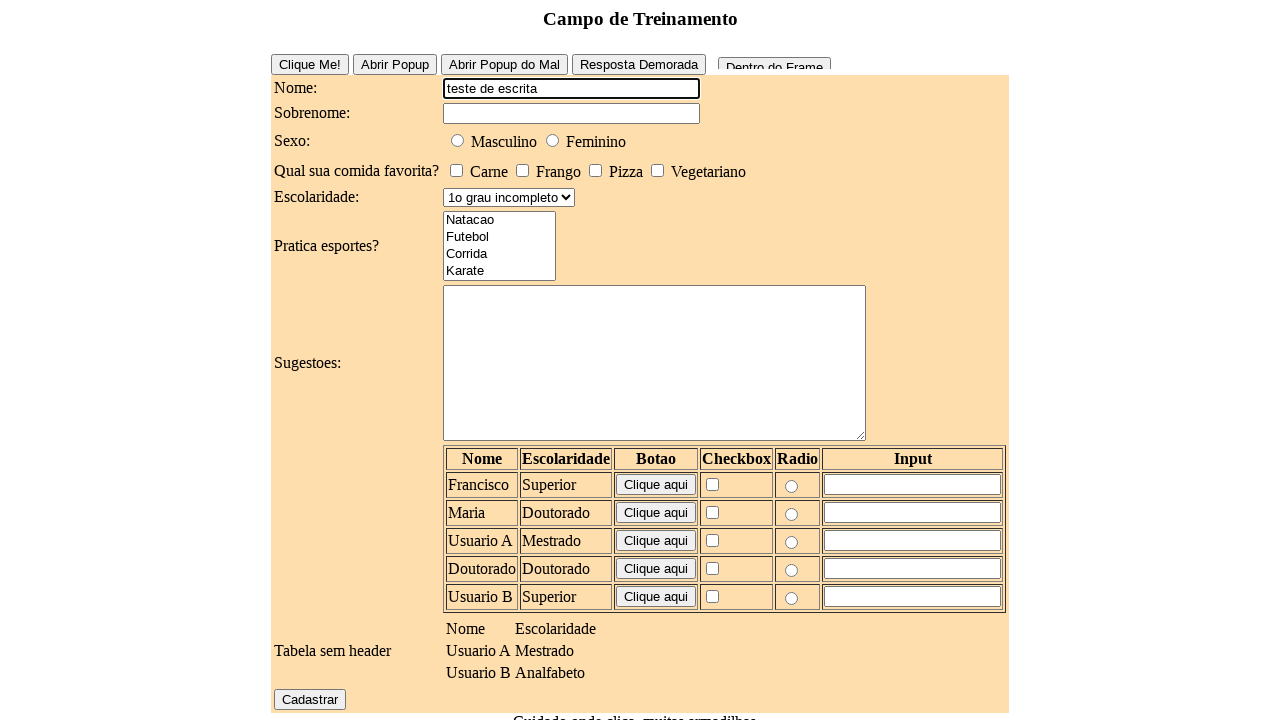